Tests A/B test opt-out functionality by visiting the page, verifying A/B test is active, adding an opt-out cookie, refreshing, and confirming the test is disabled.

Starting URL: http://the-internet.herokuapp.com/abtest

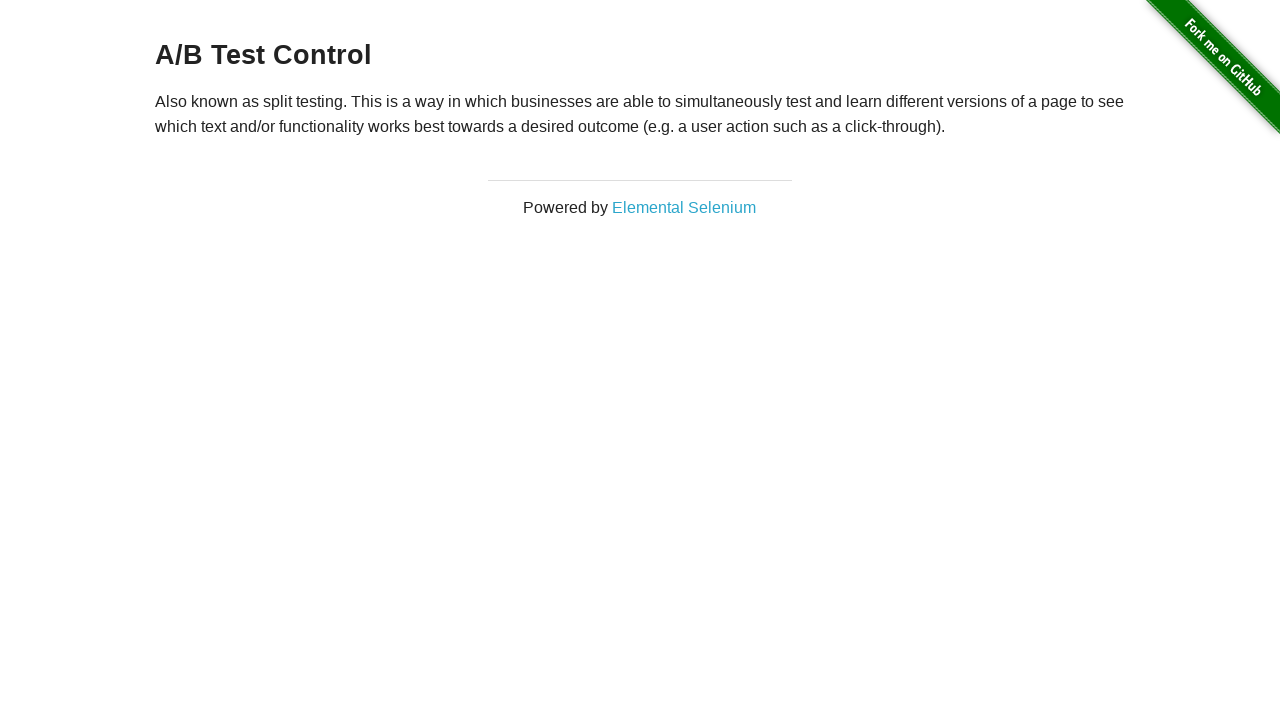

Located h3 heading element
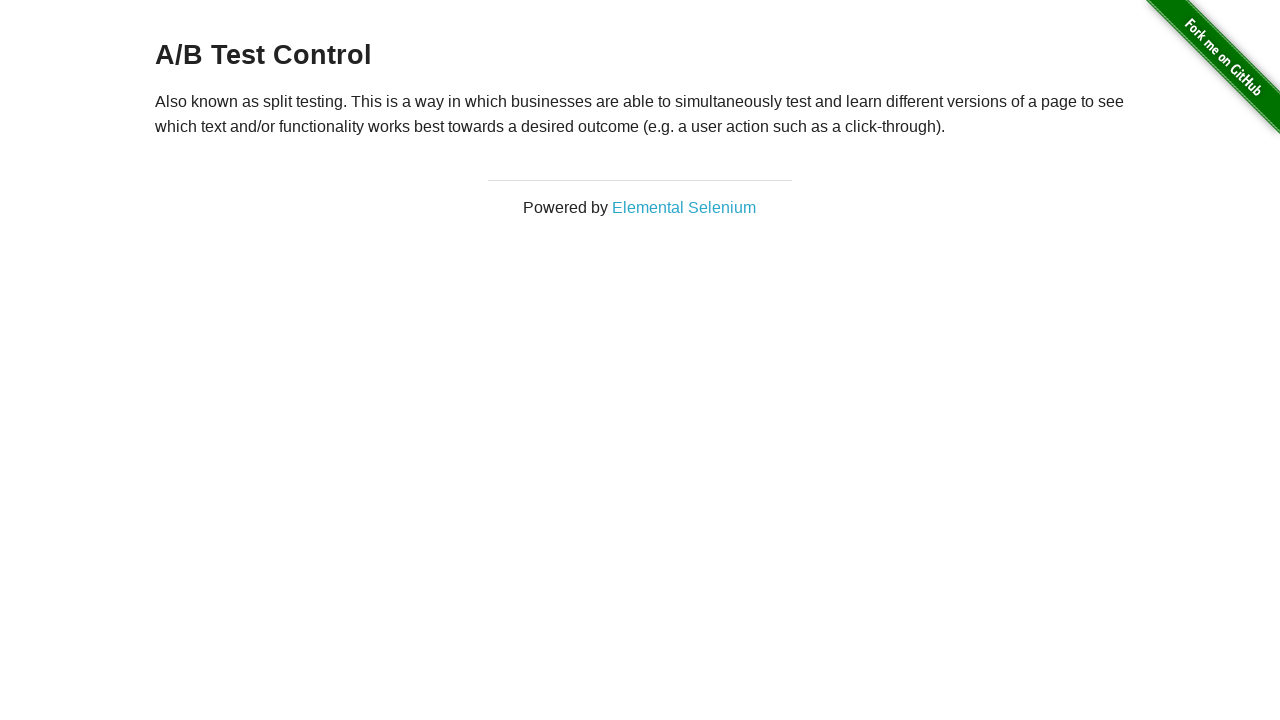

Waited for h3 heading to be visible
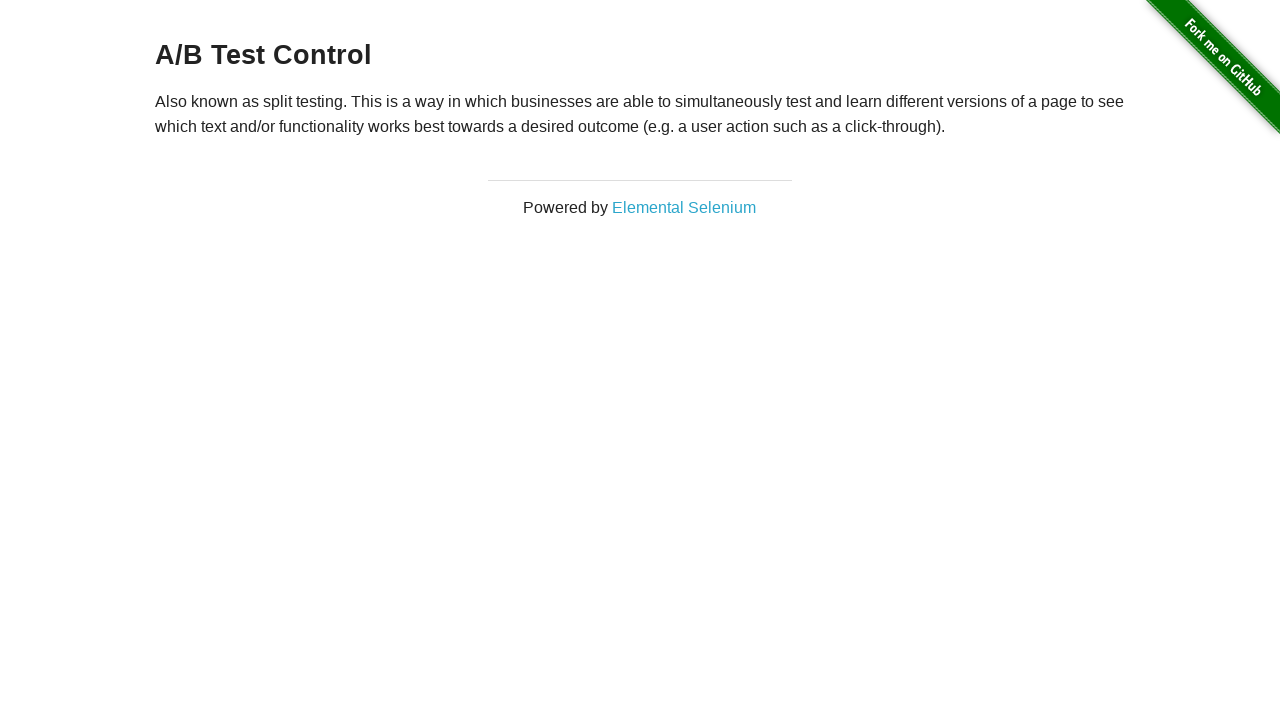

Added optimizelyOptOut cookie to context
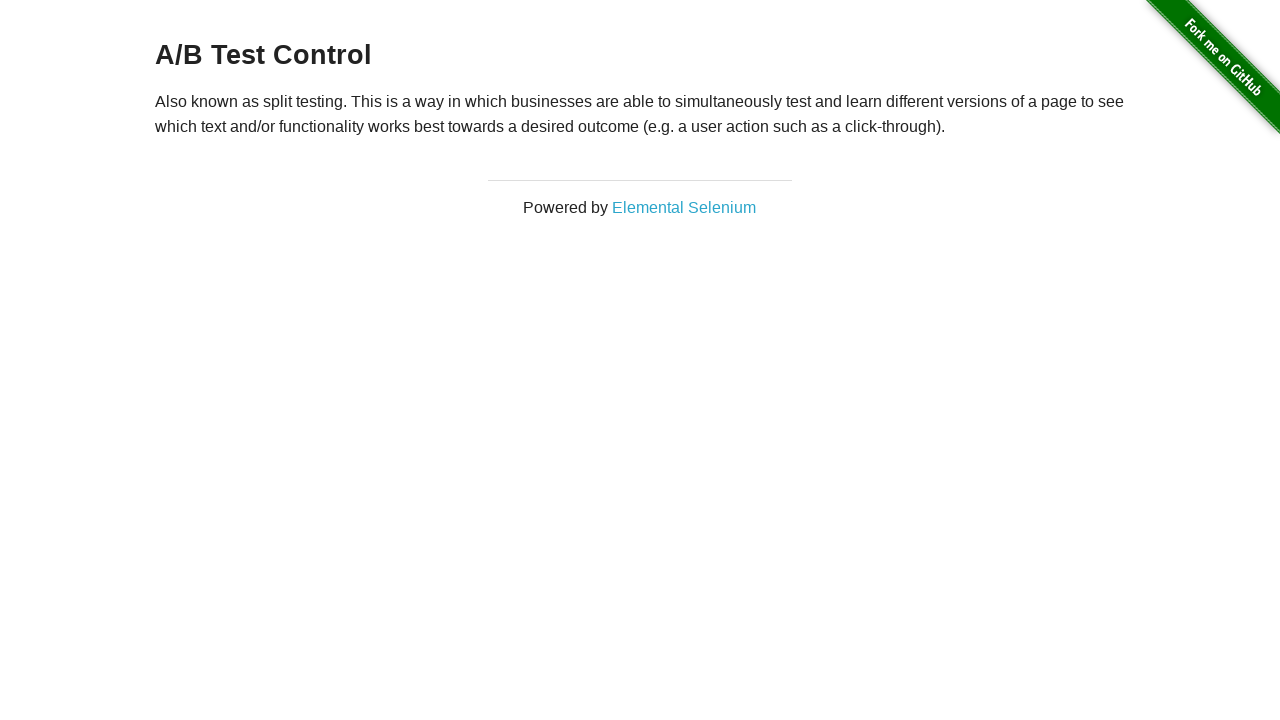

Reloaded page to apply opt-out cookie
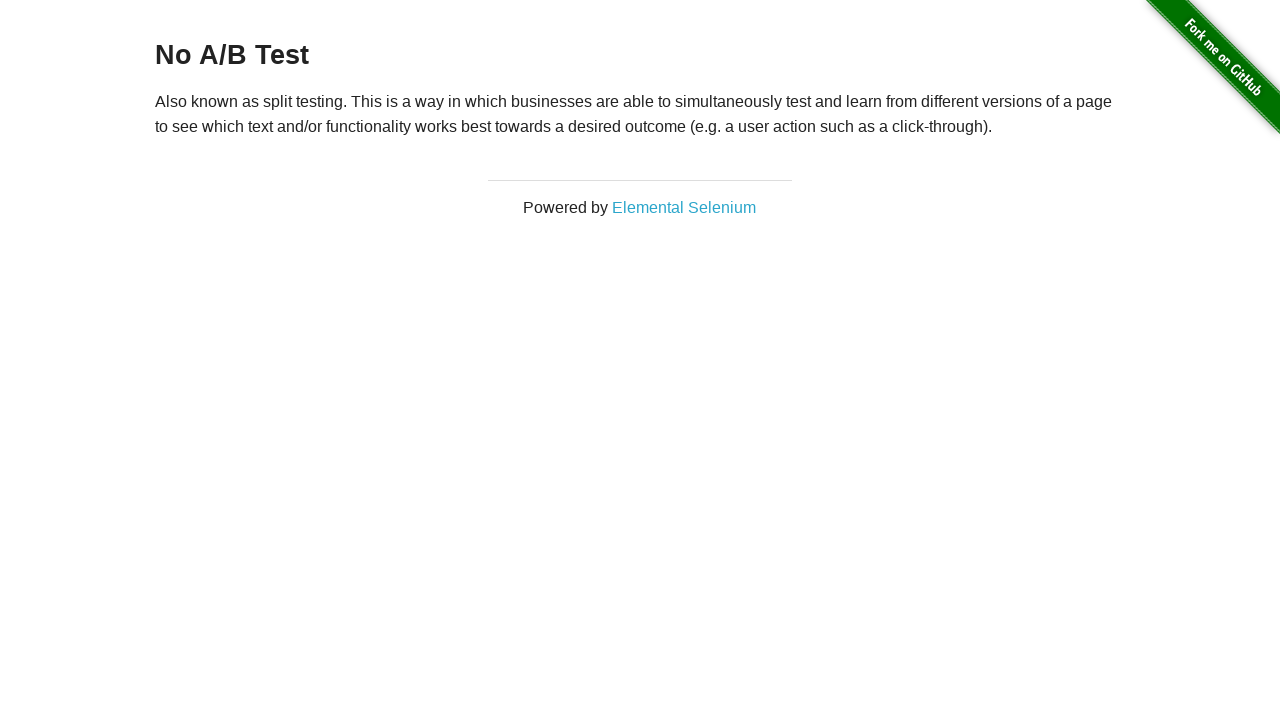

Waited for h3 heading after reload to confirm A/B test is disabled
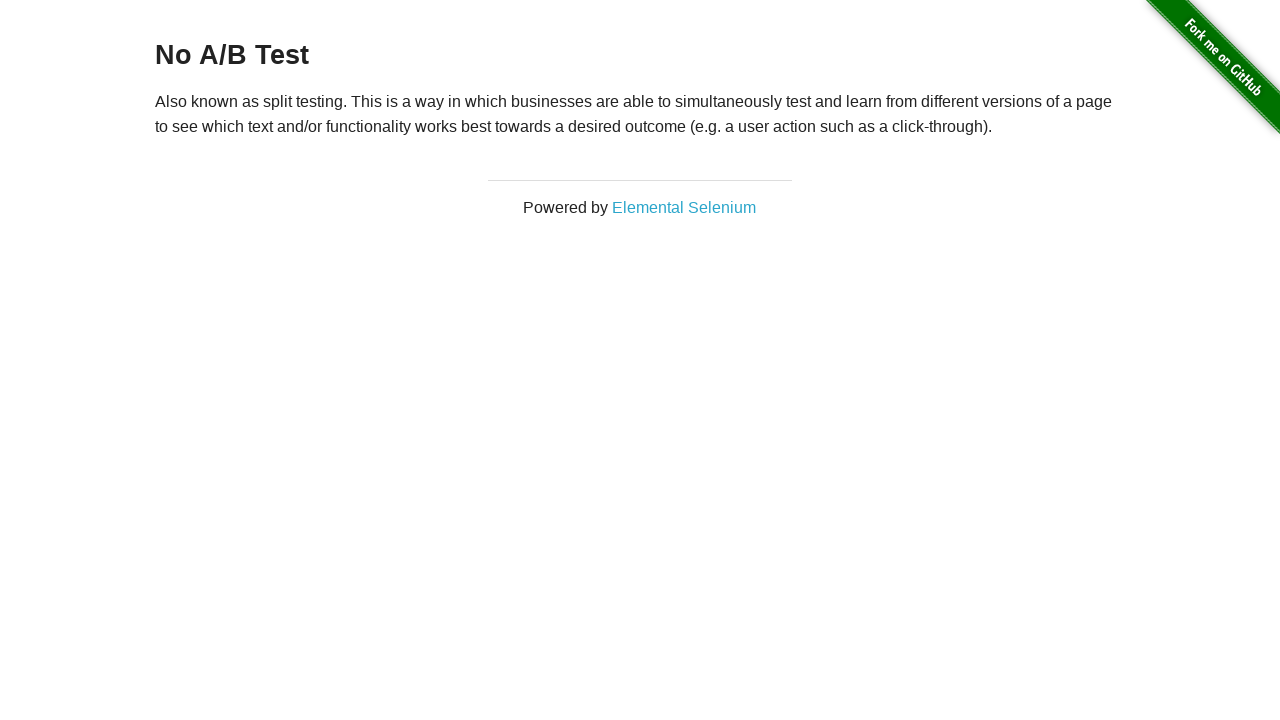

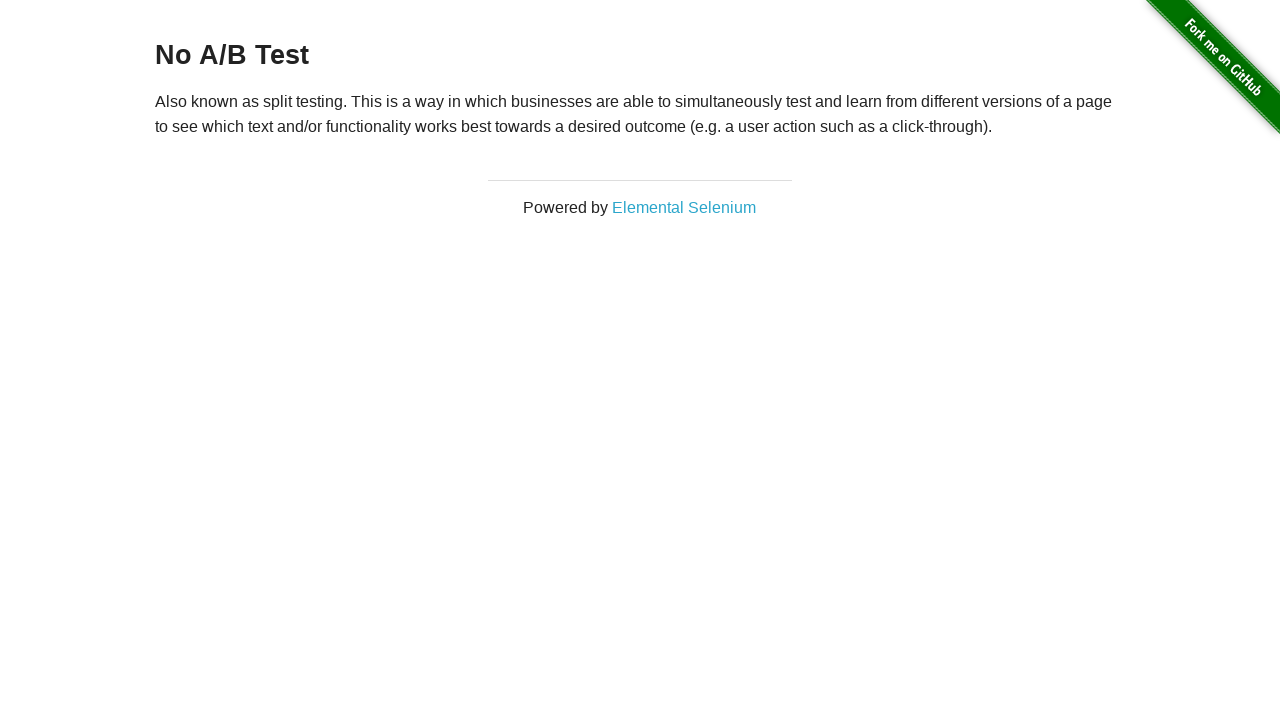